Tests that a todo item is removed when edited with an empty string

Starting URL: https://demo.playwright.dev/todomvc

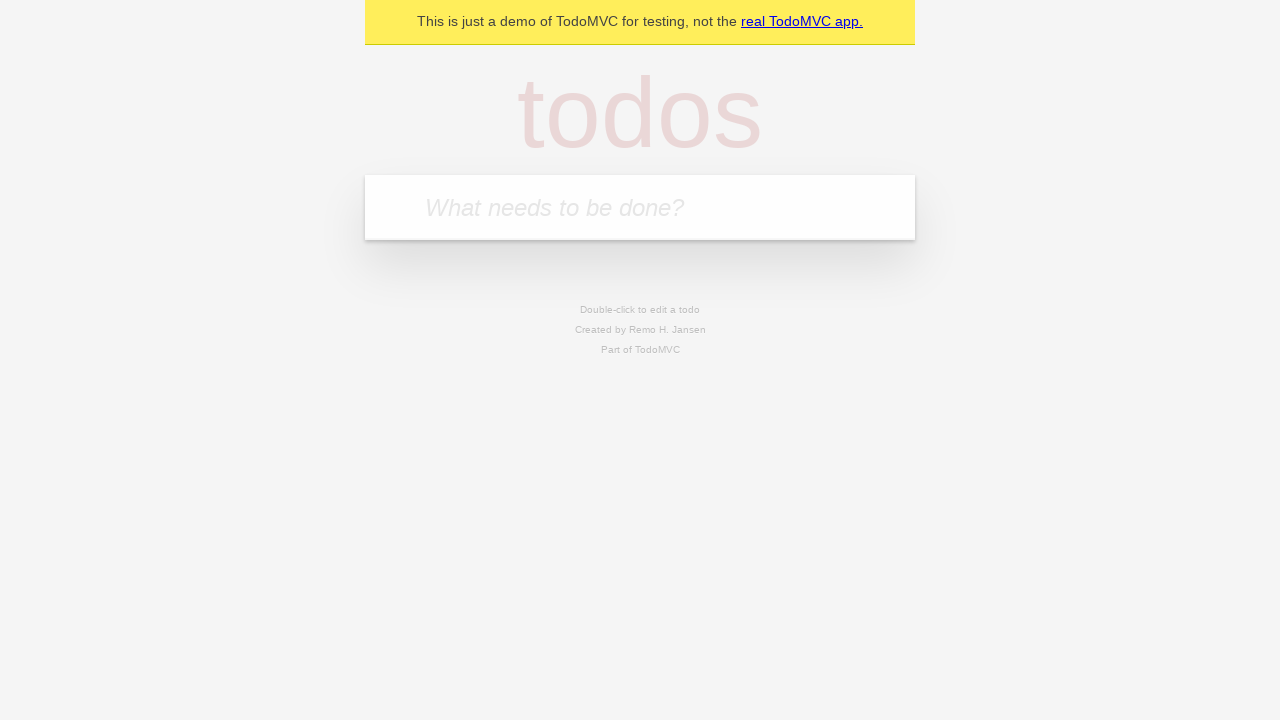

Filled todo input with 'buy some cheese' on internal:attr=[placeholder="What needs to be done?"i]
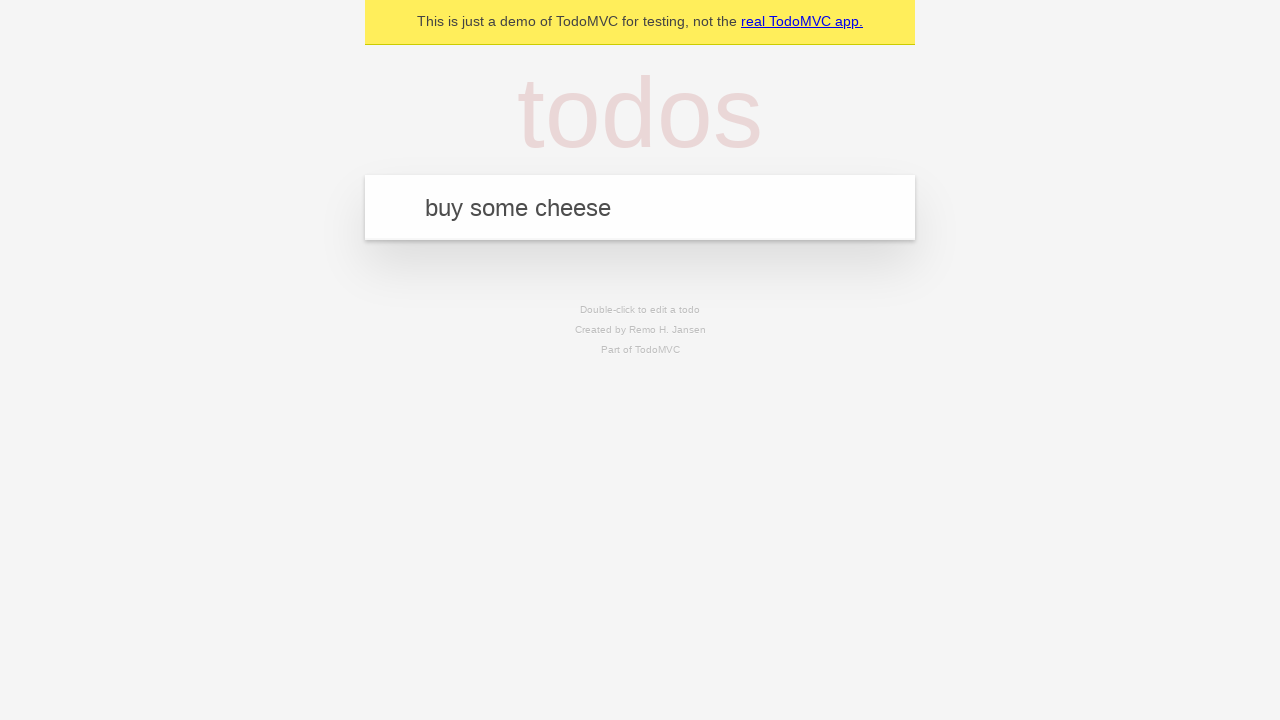

Pressed Enter to create first todo on internal:attr=[placeholder="What needs to be done?"i]
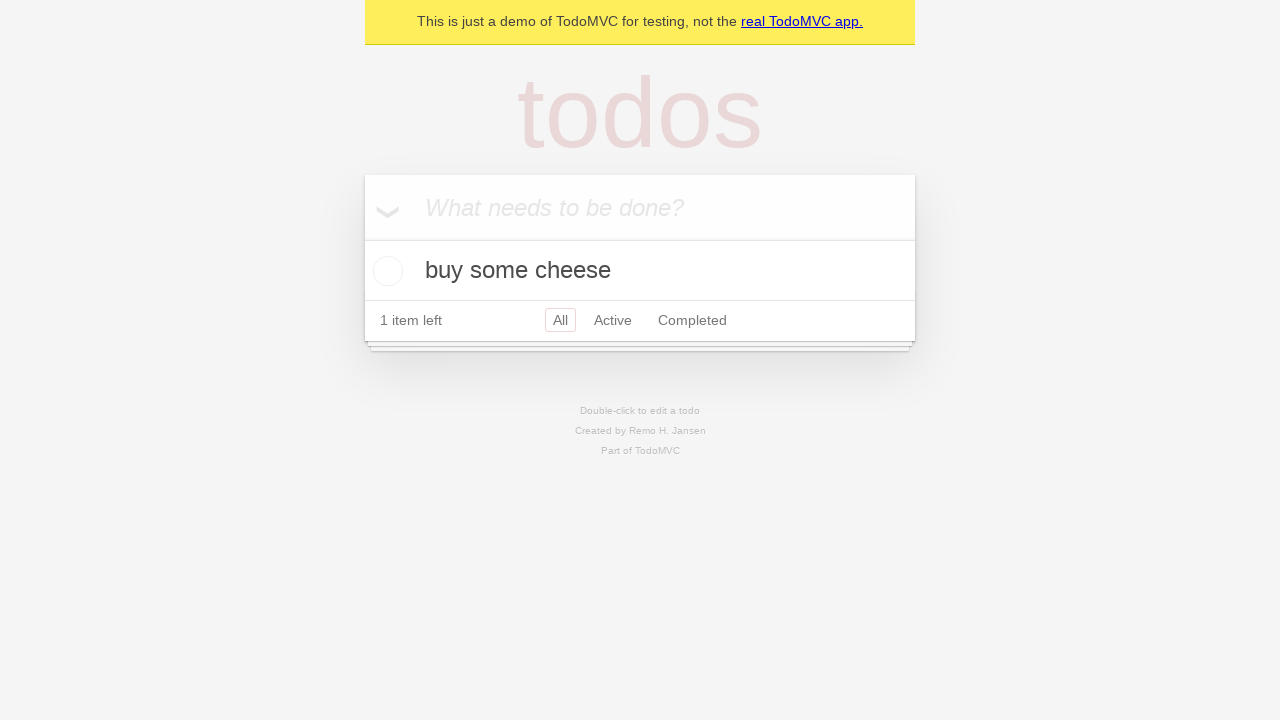

Filled todo input with 'feed the cat' on internal:attr=[placeholder="What needs to be done?"i]
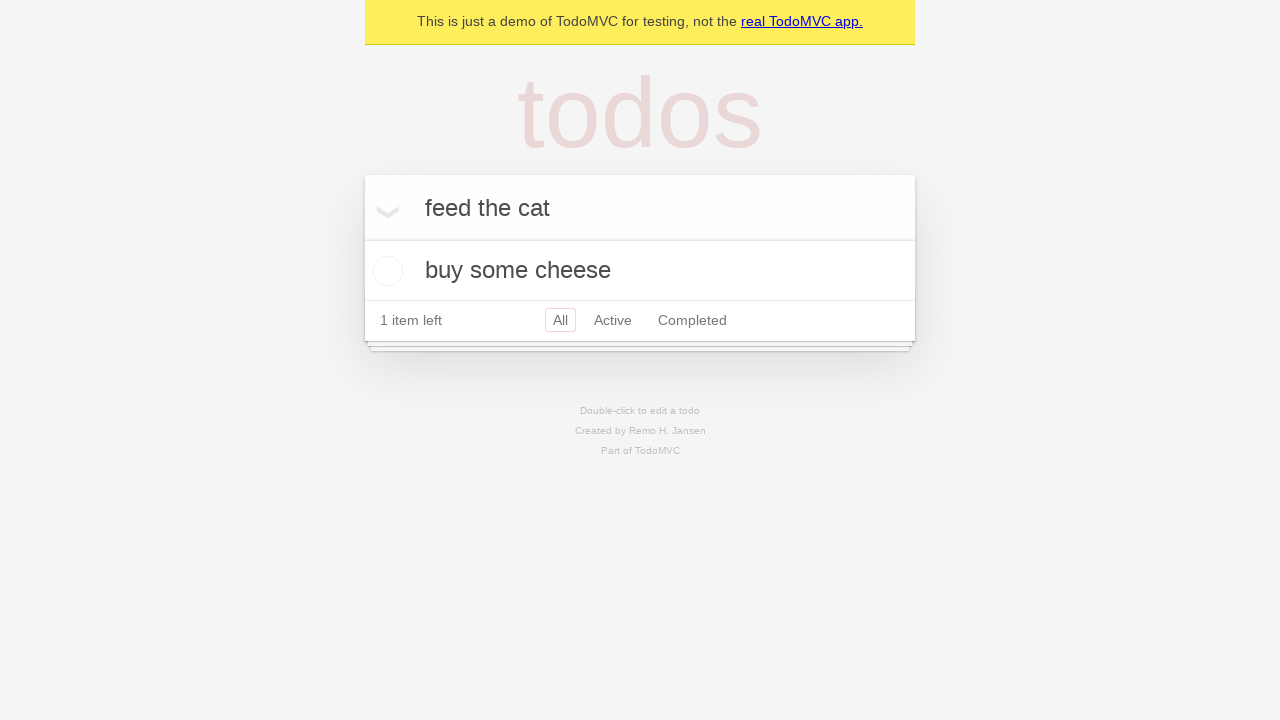

Pressed Enter to create second todo on internal:attr=[placeholder="What needs to be done?"i]
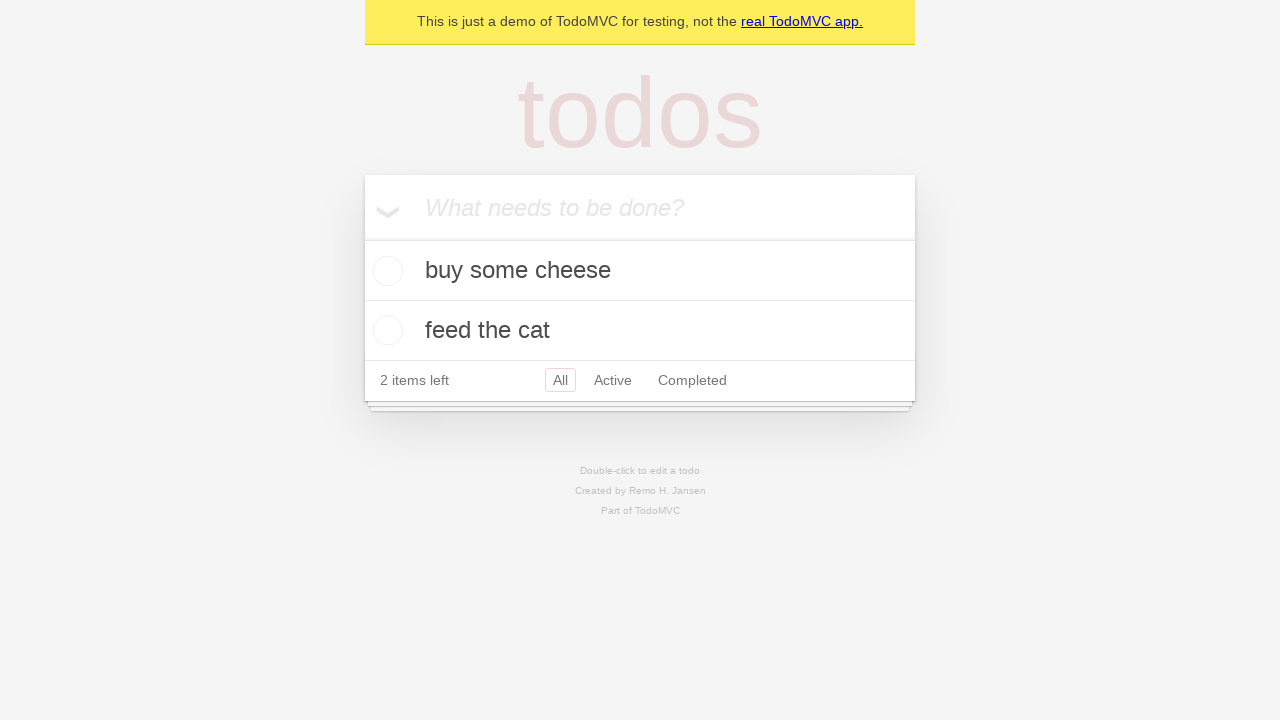

Filled todo input with 'book a doctors appointment' on internal:attr=[placeholder="What needs to be done?"i]
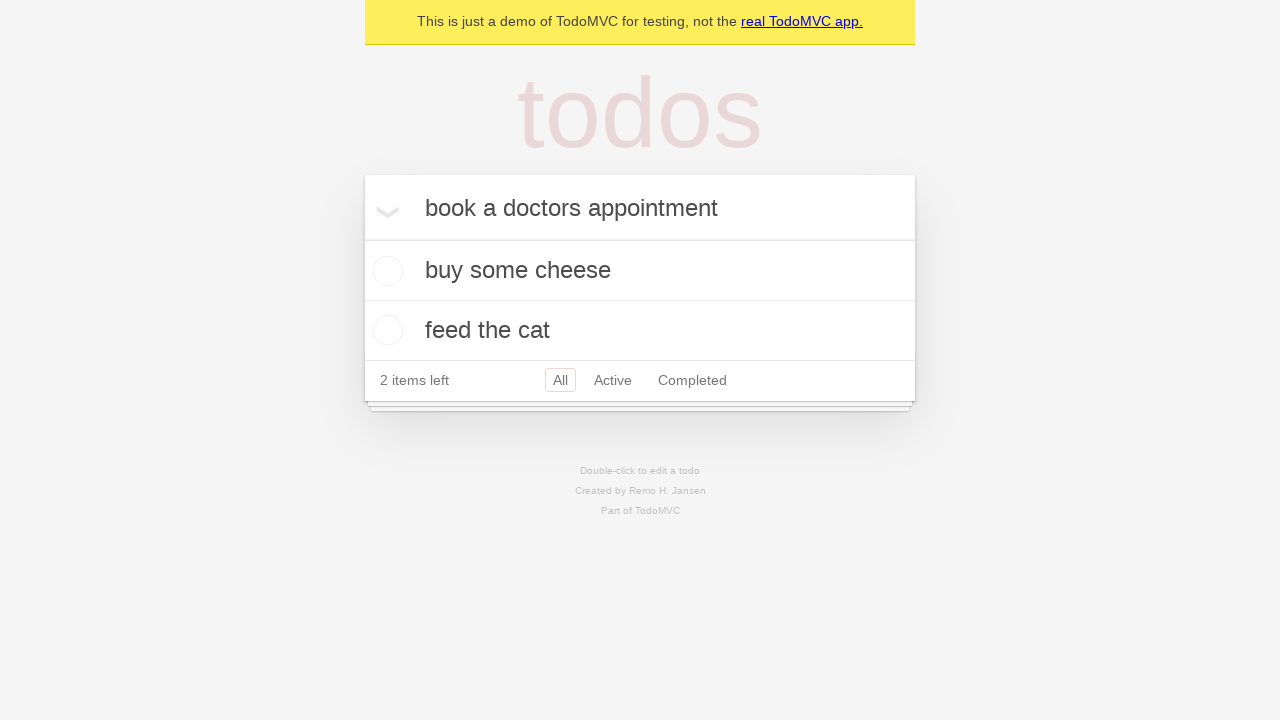

Pressed Enter to create third todo on internal:attr=[placeholder="What needs to be done?"i]
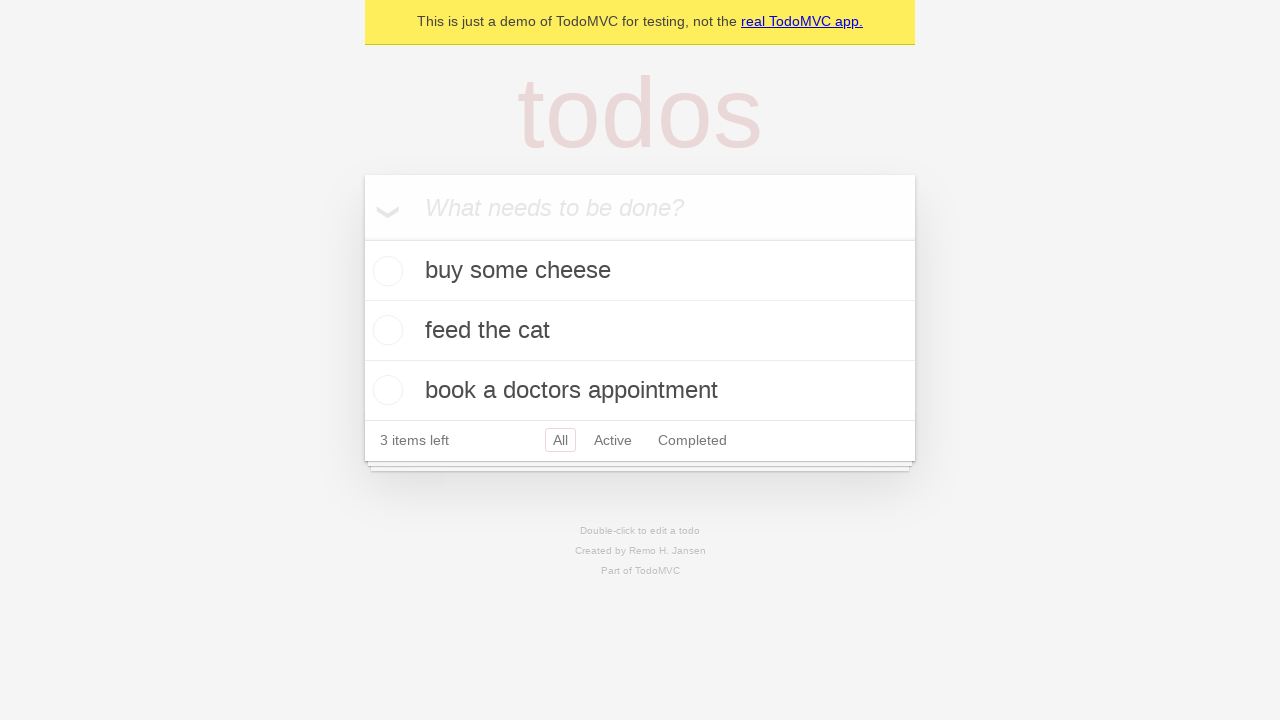

Waited for todo items to load
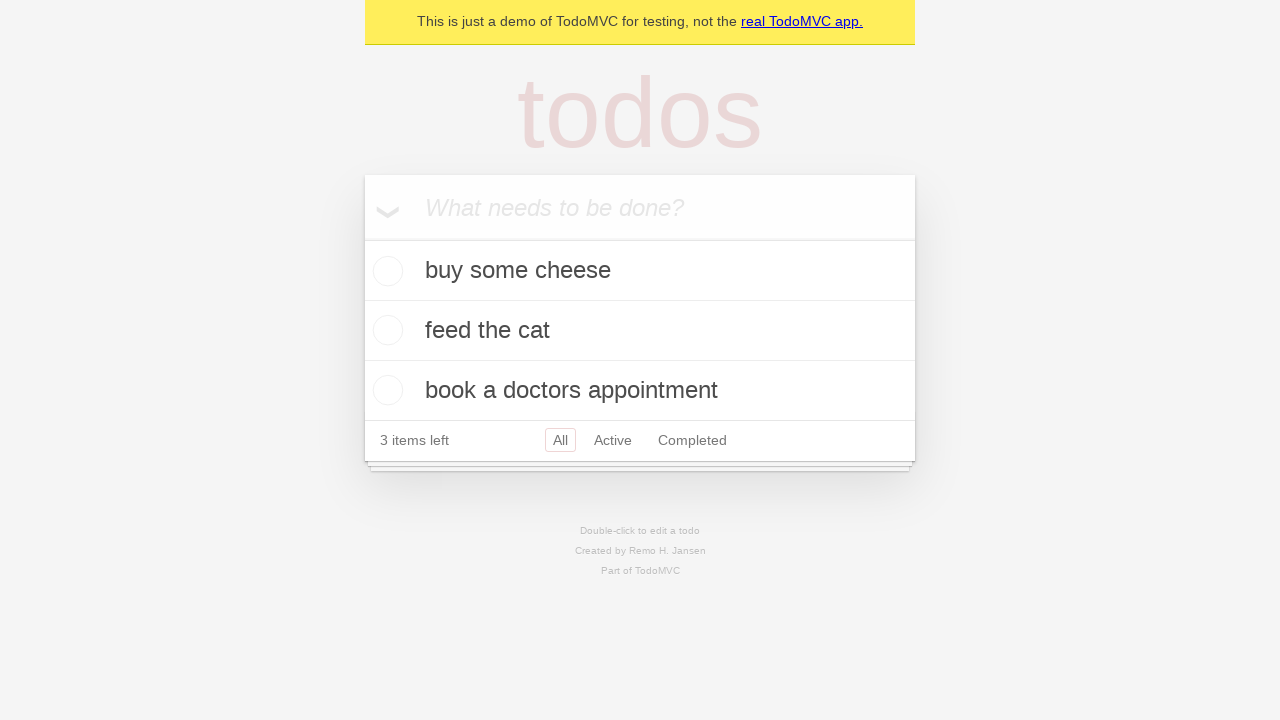

Retrieved all todo items
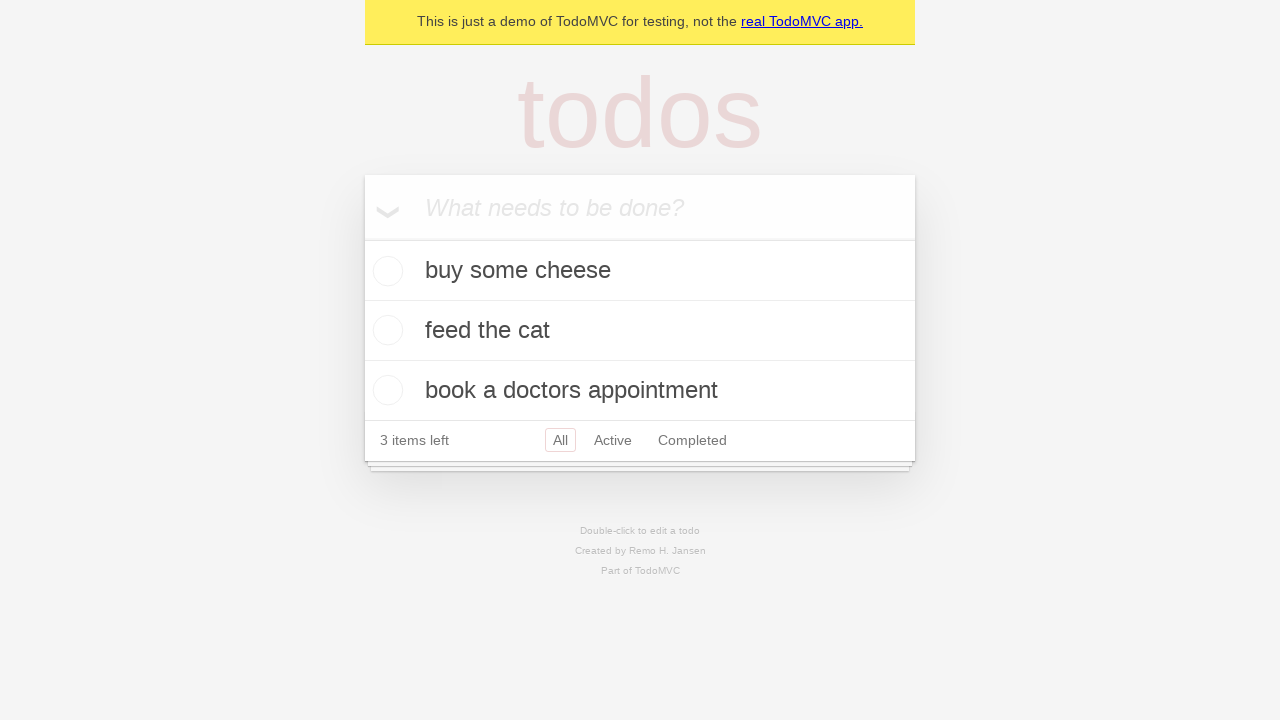

Double-clicked second todo to enter edit mode at (640, 331) on internal:testid=[data-testid="todo-item"s] >> nth=1
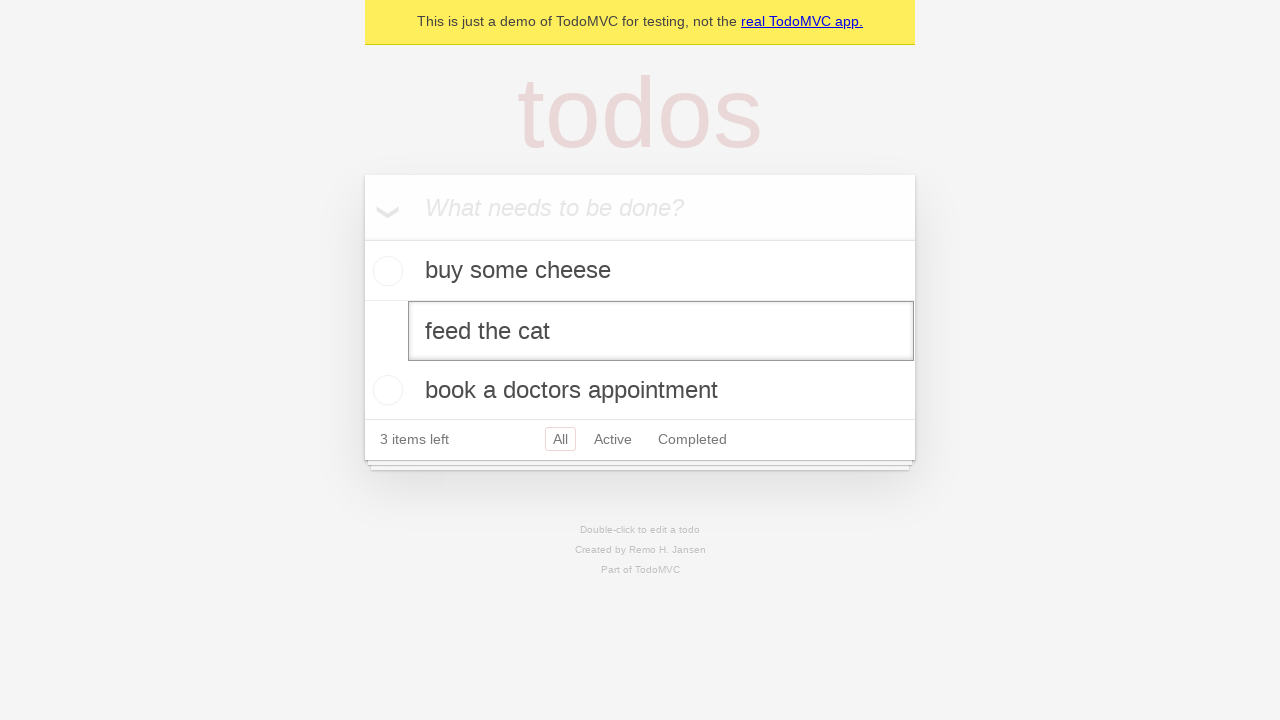

Cleared the edit textbox with empty string on internal:testid=[data-testid="todo-item"s] >> nth=1 >> internal:role=textbox[nam
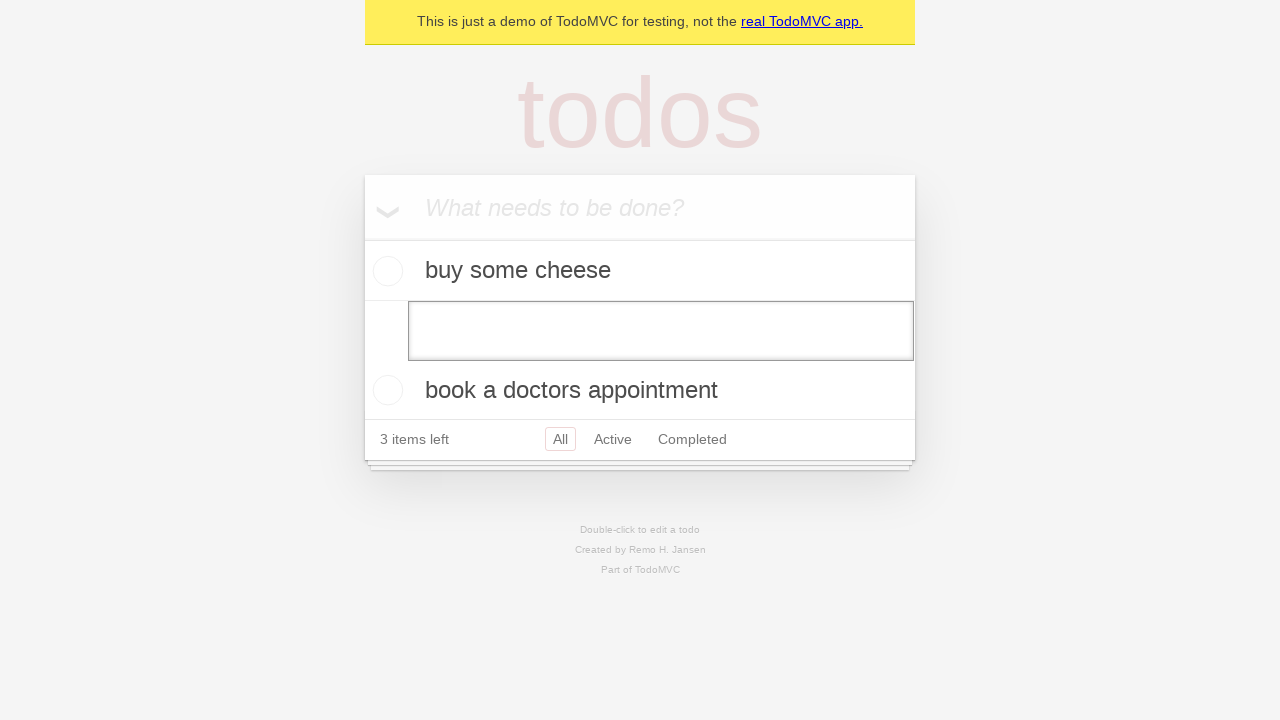

Pressed Enter to confirm edit with empty string, removing the todo item on internal:testid=[data-testid="todo-item"s] >> nth=1 >> internal:role=textbox[nam
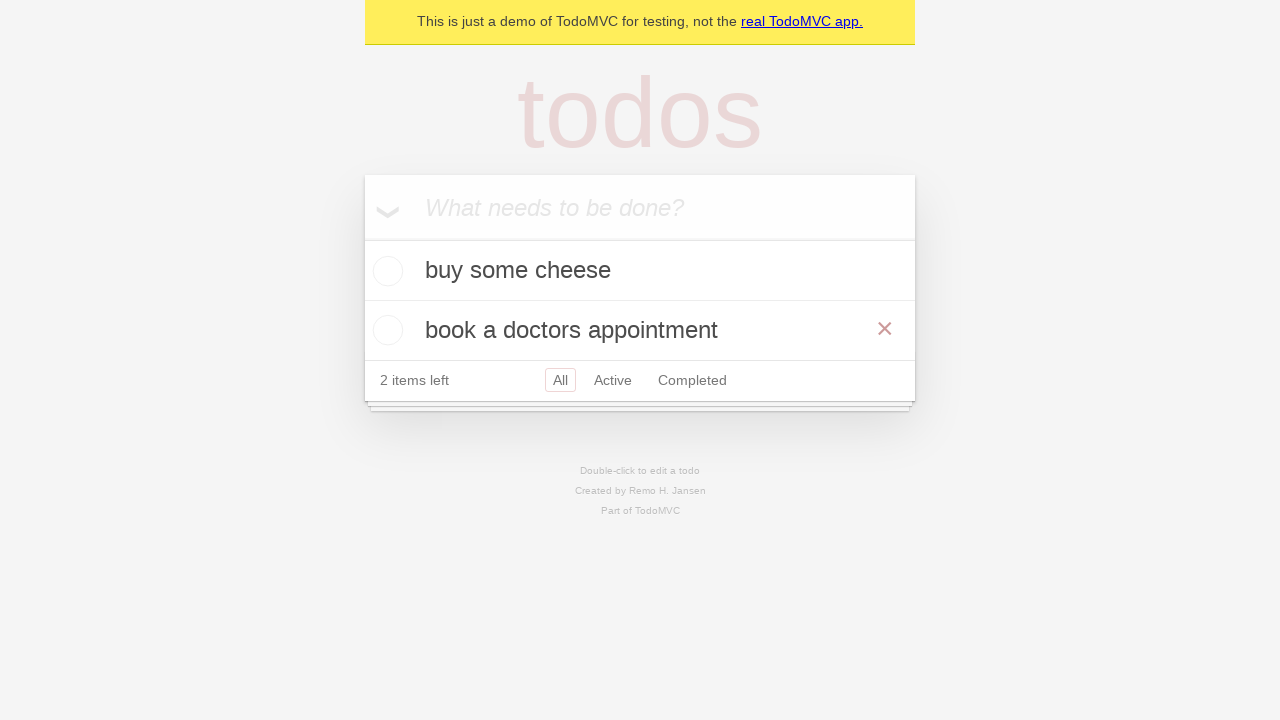

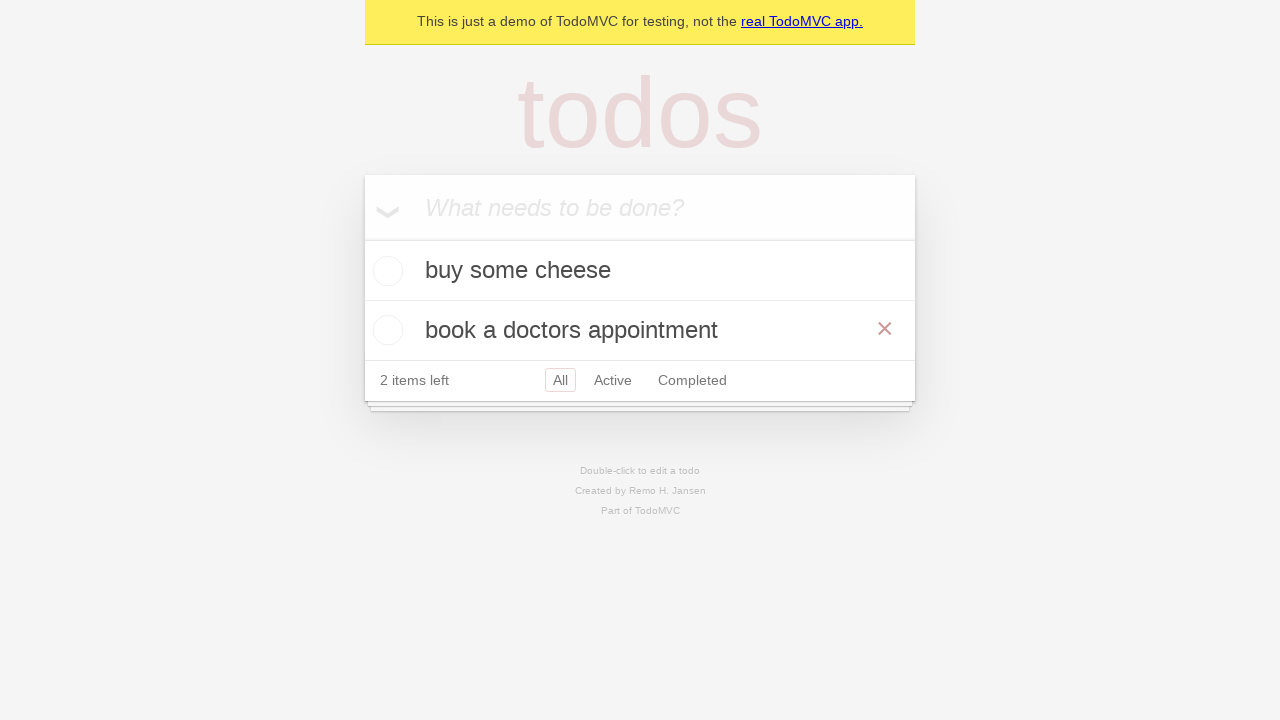